Tests radio button selection functionality by iterating through and clicking each radio button option on the practice page

Starting URL: https://rahulshettyacademy.com/AutomationPractice/

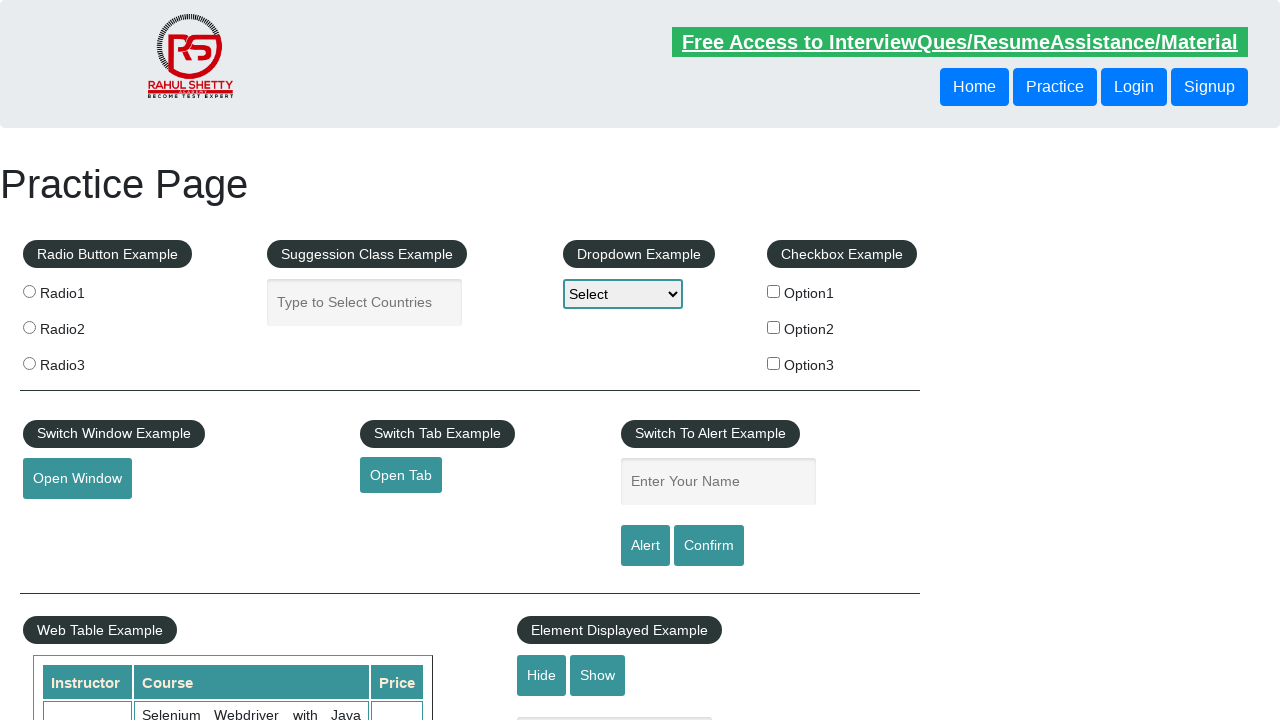

Located all radio button labels on the practice page
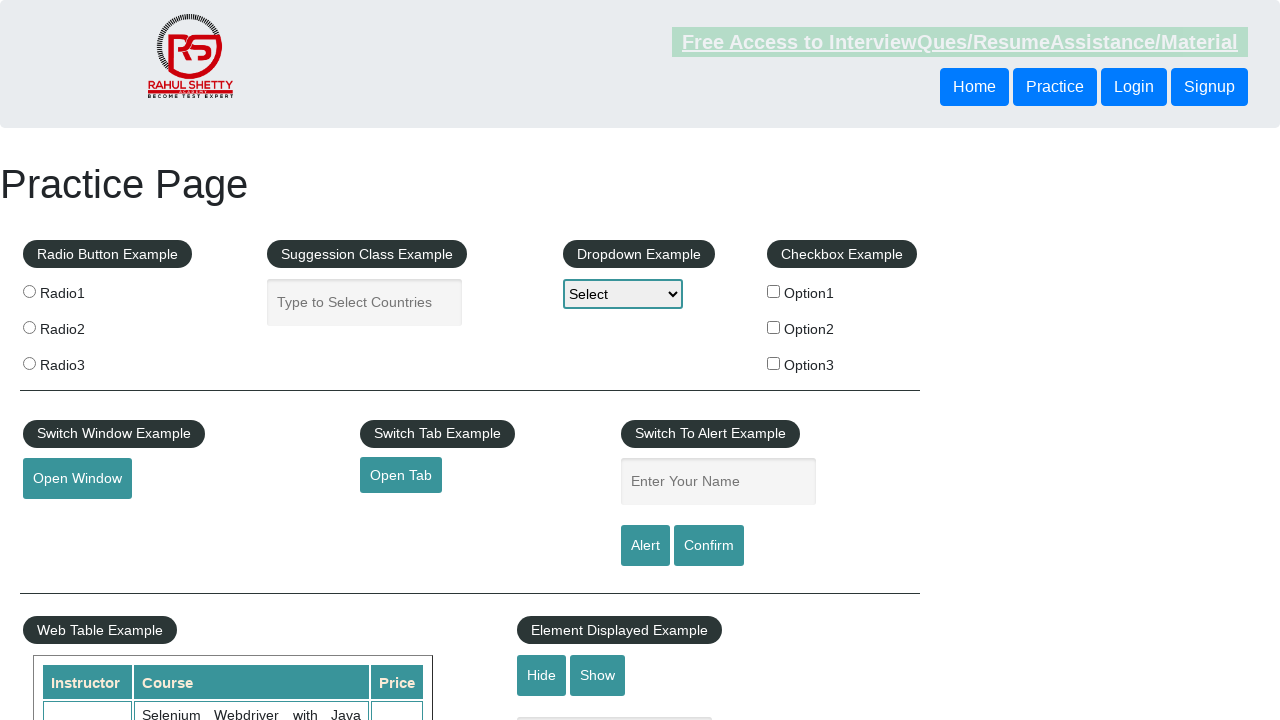

Counted 3 radio button options
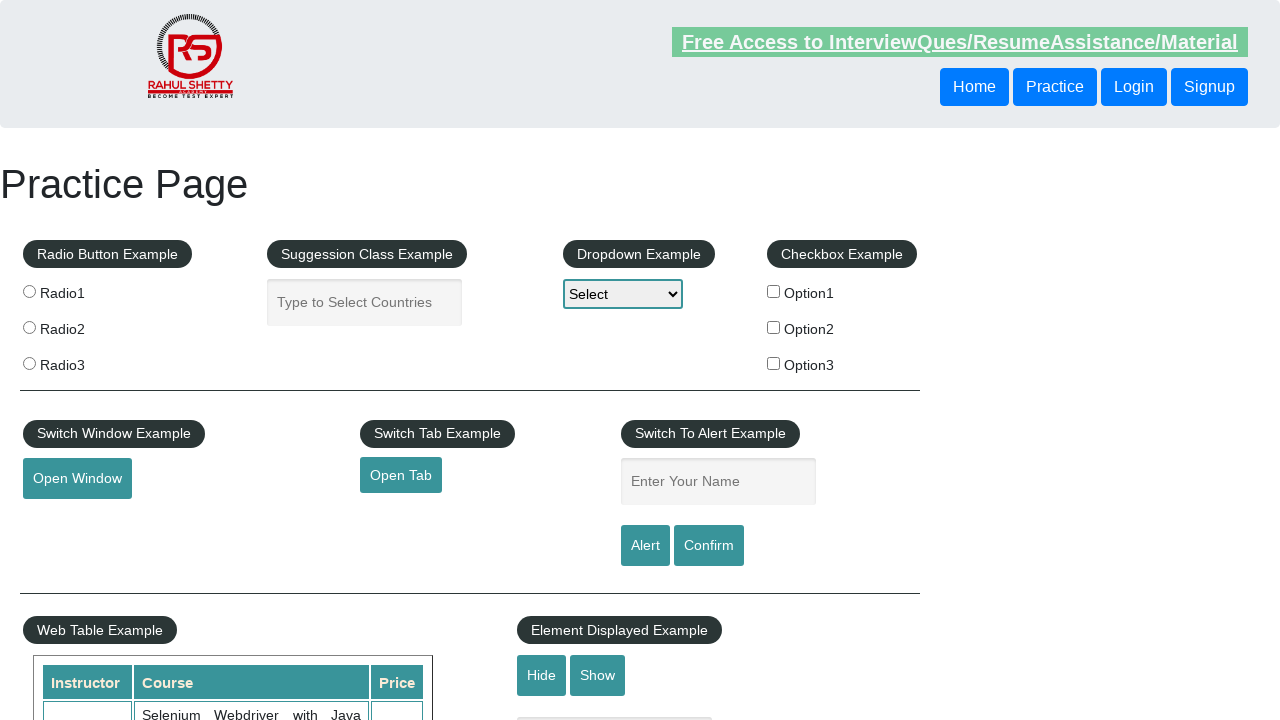

Clicked radio button option 1 at (29, 291) on //*[@id='radio-btn-example']/fieldset/label[1]/input
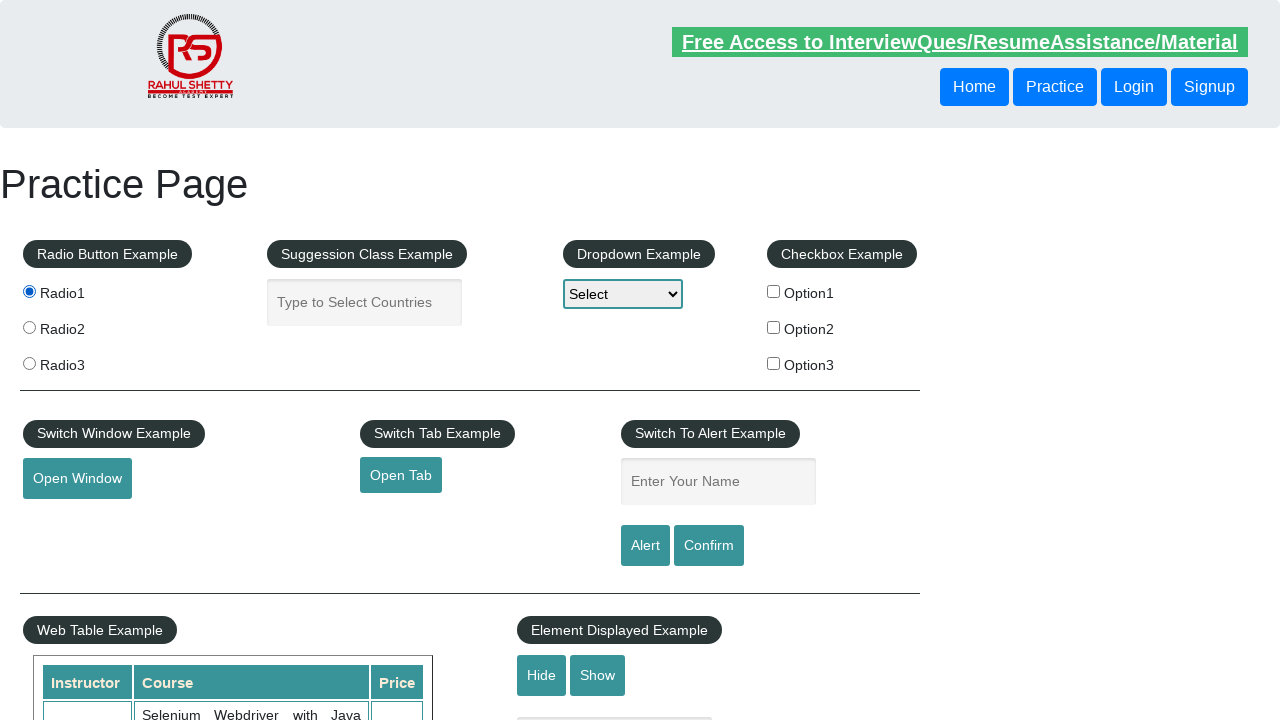

Clicked radio button option 2 at (29, 327) on //*[@id='radio-btn-example']/fieldset/label[2]/input
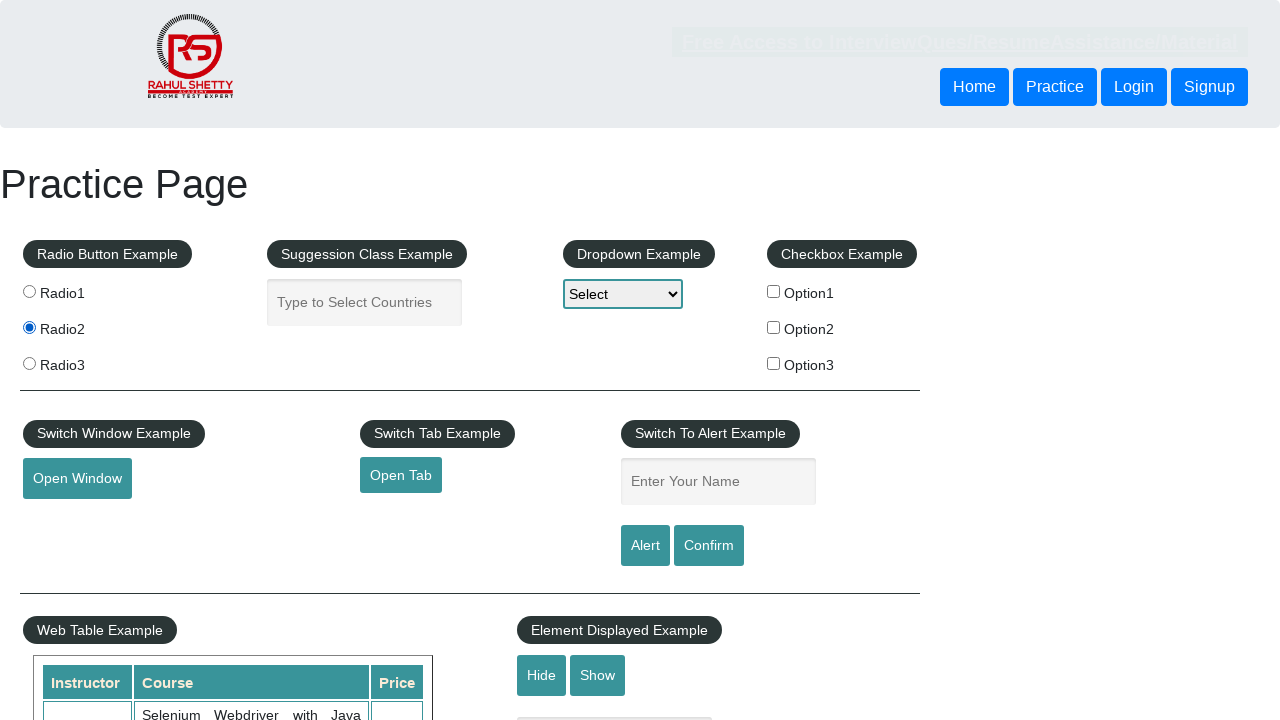

Clicked radio button option 3 at (29, 363) on //*[@id='radio-btn-example']/fieldset/label[3]/input
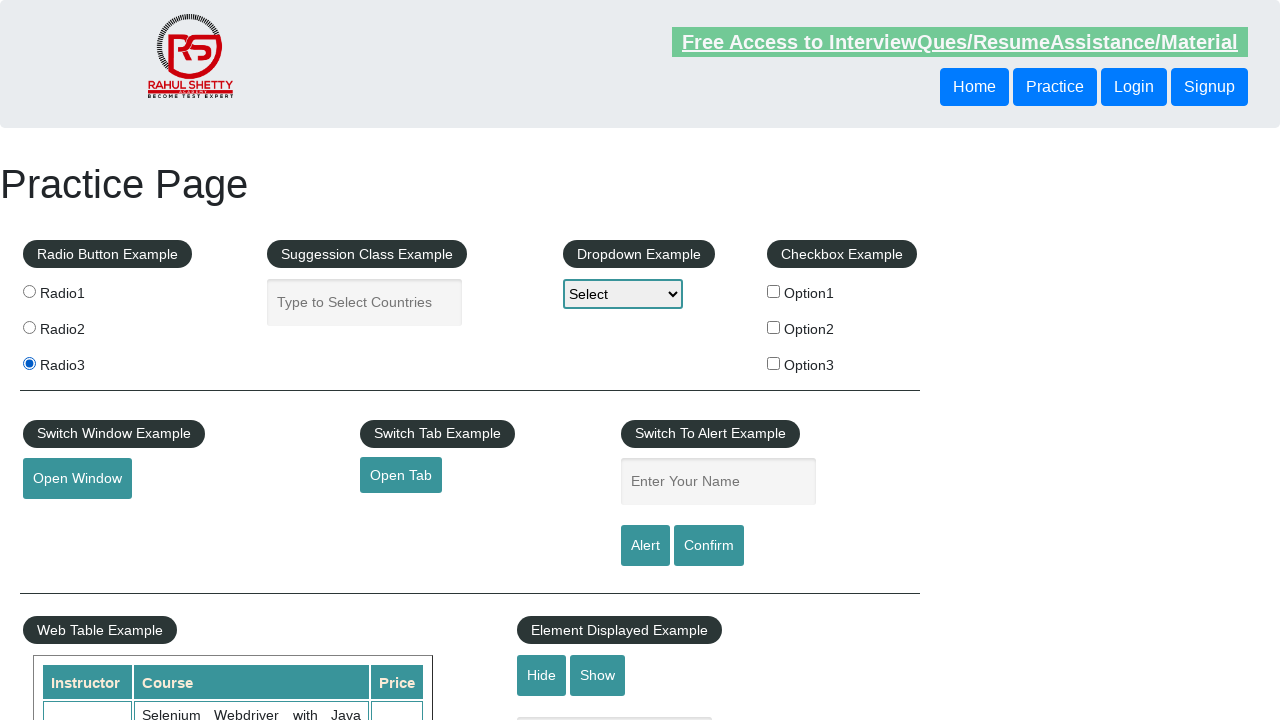

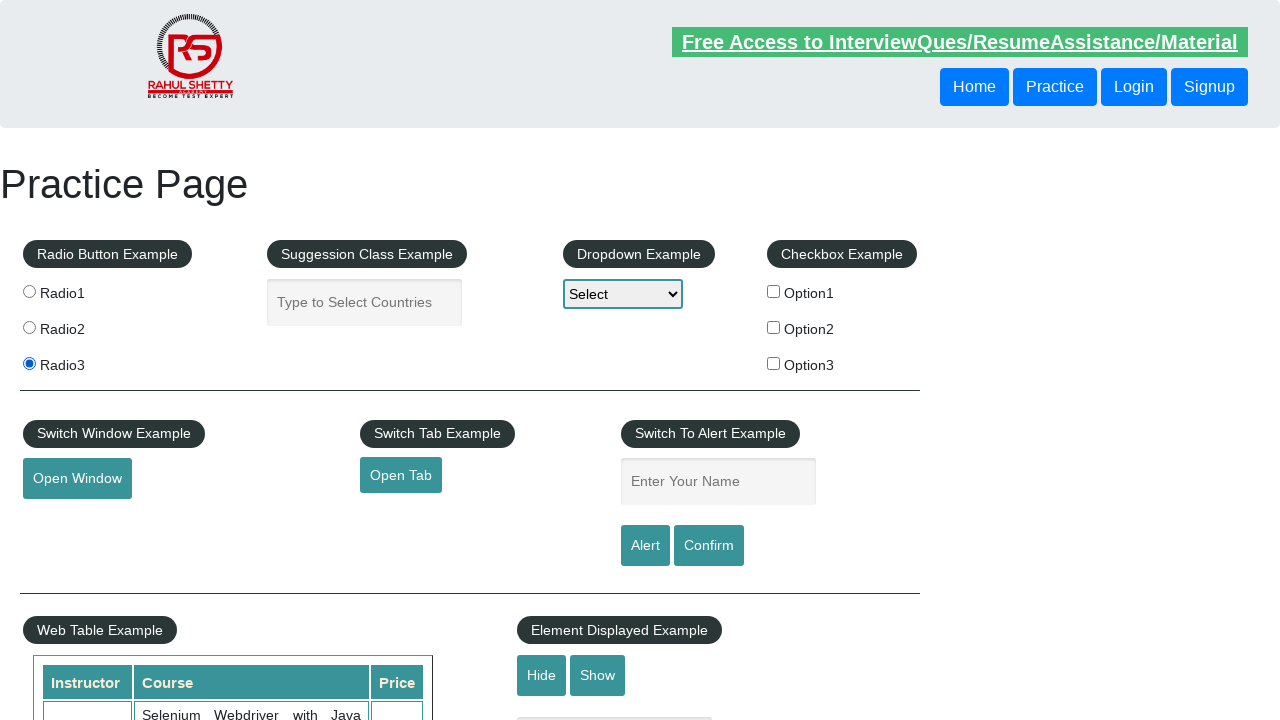